Navigates to a currency exchange website to retrieve the current gold price

Starting URL: https://www.melhorcambio.com/ouro-hoje

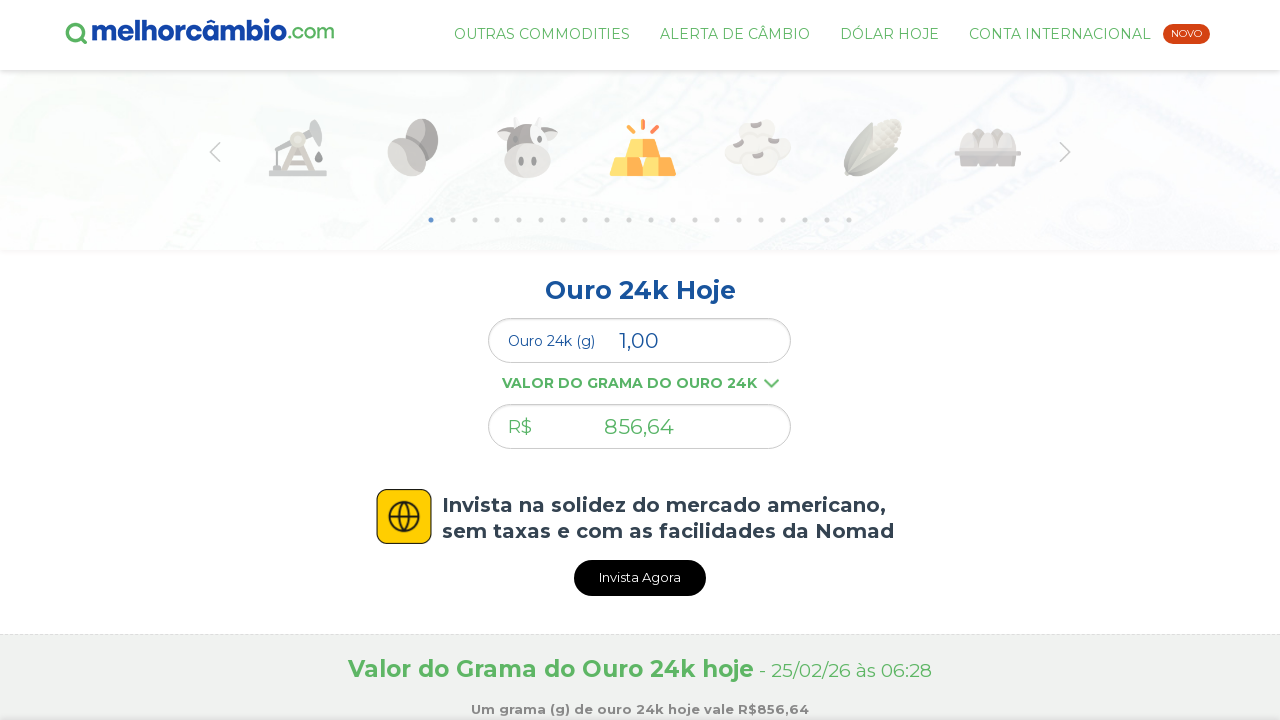

Waited for gold price field (#comercial) to load
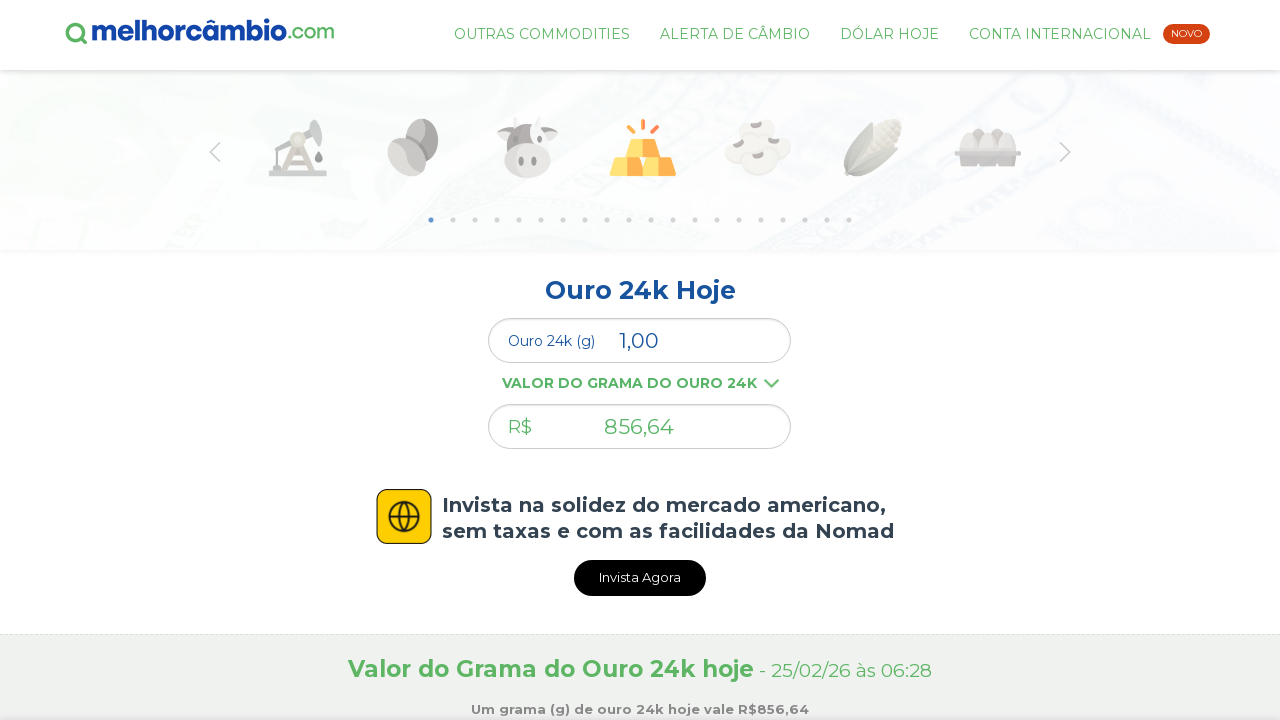

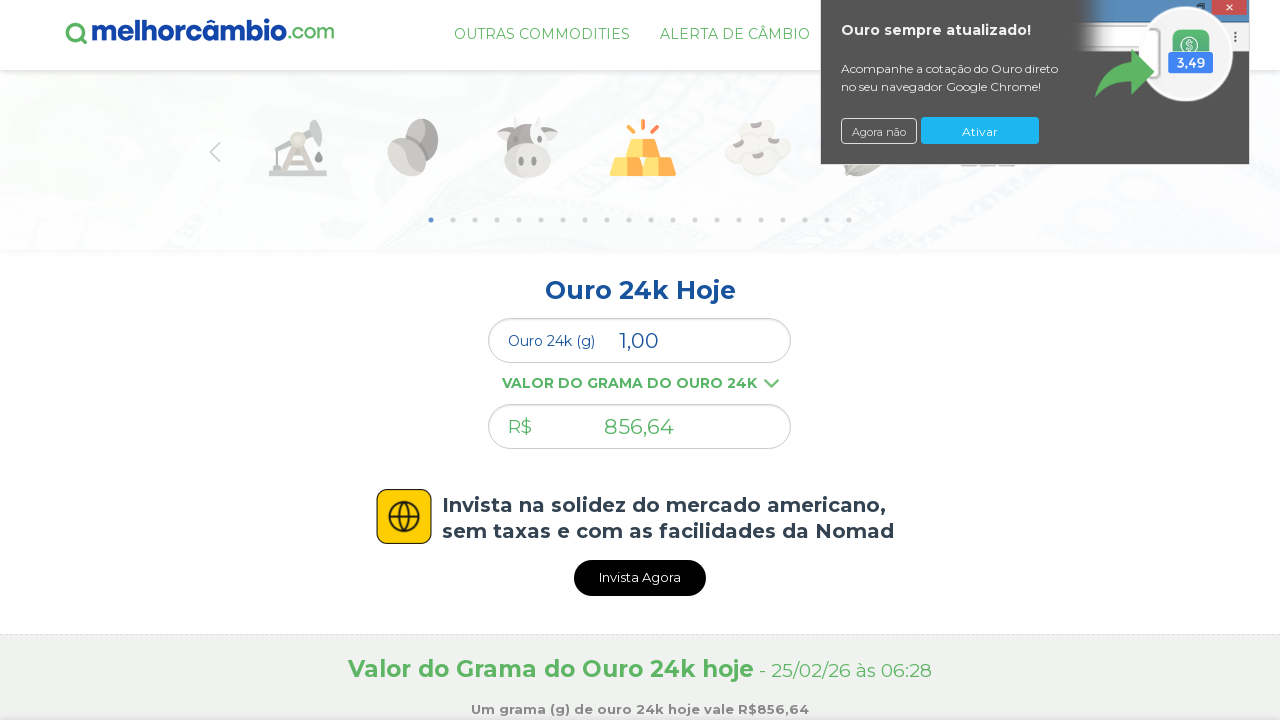